Tests a button click functionality with implicit wait, verifying that a success message appears after clicking

Starting URL: http://suninjuly.github.io/wait1.html

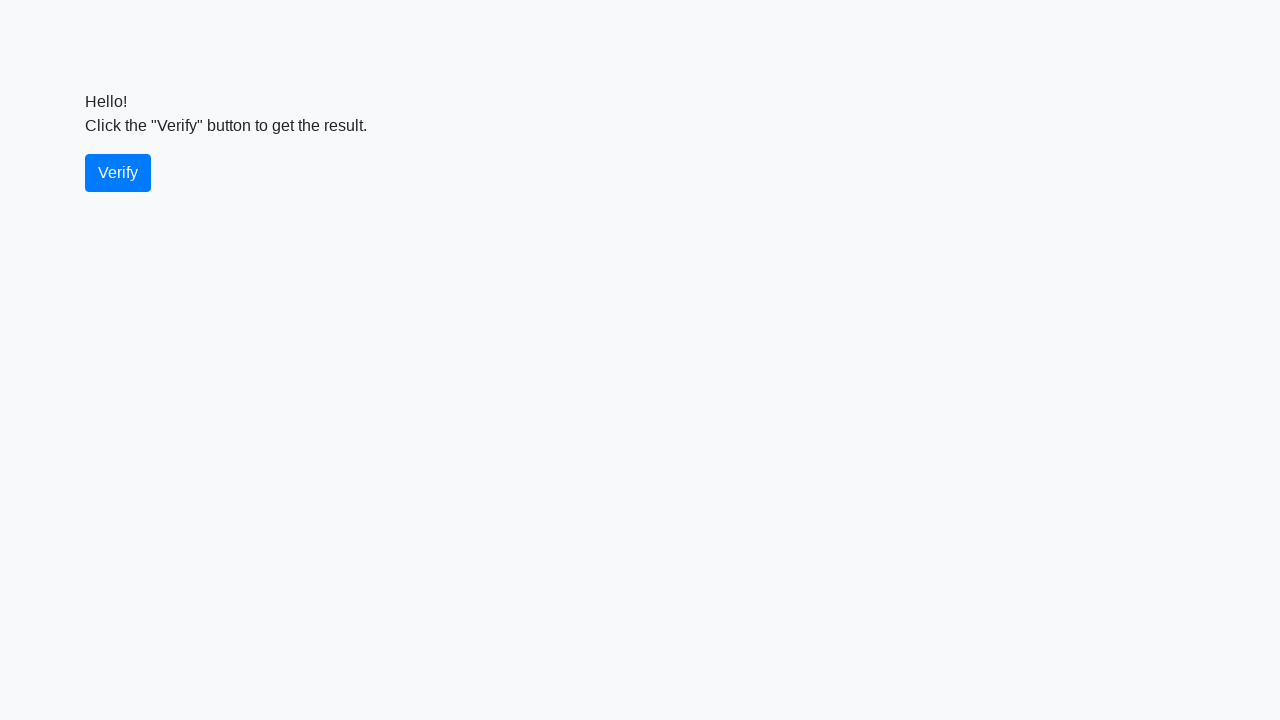

Clicked the verify button at (118, 173) on #verify
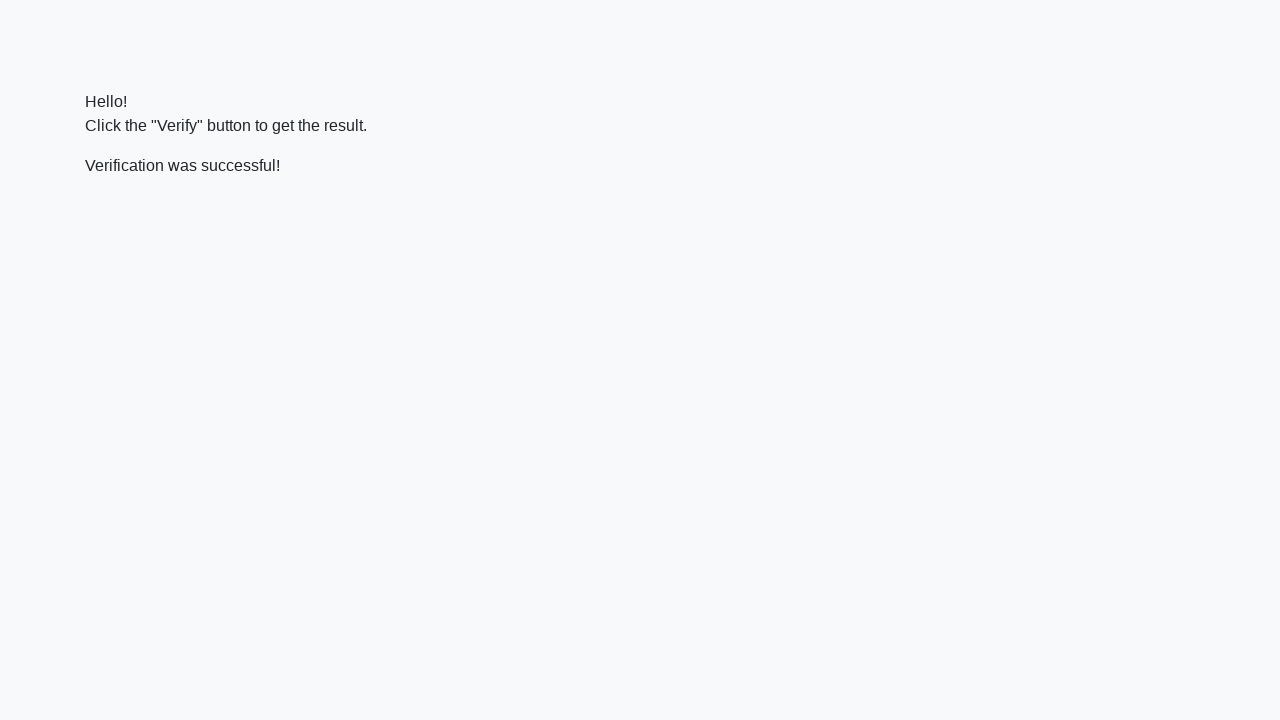

Success message element appeared after button click
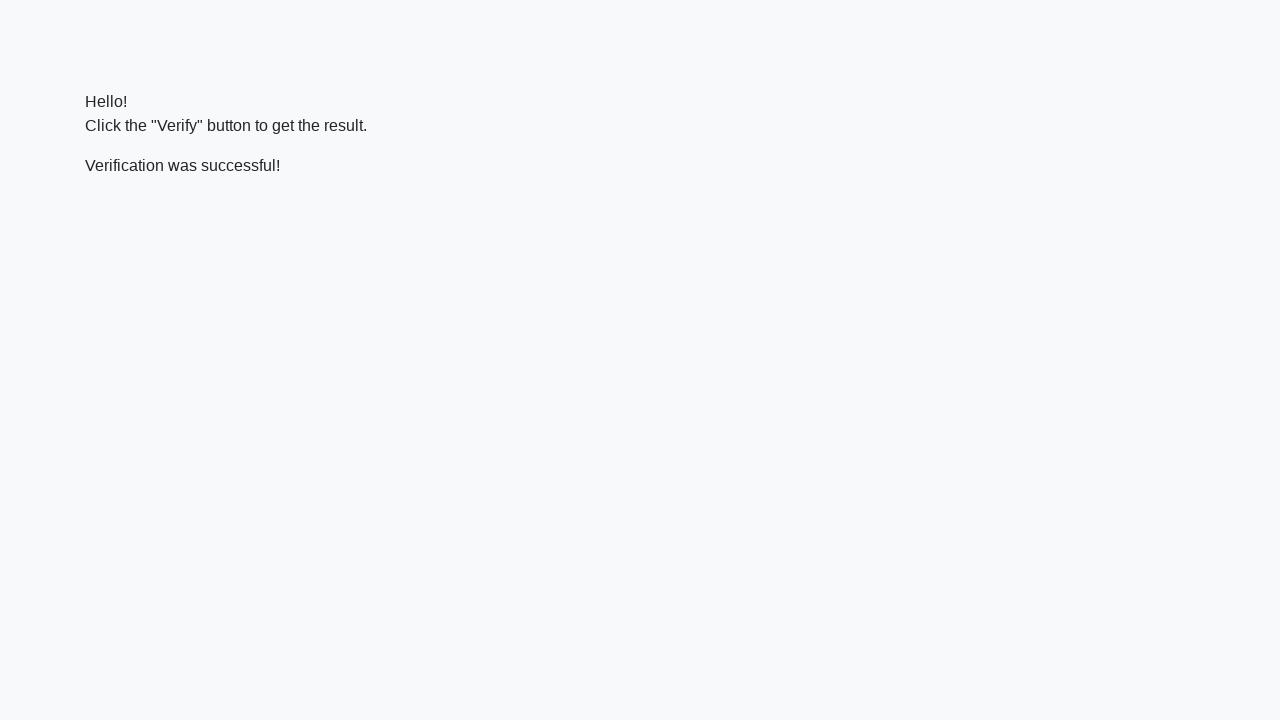

Retrieved text content from success message
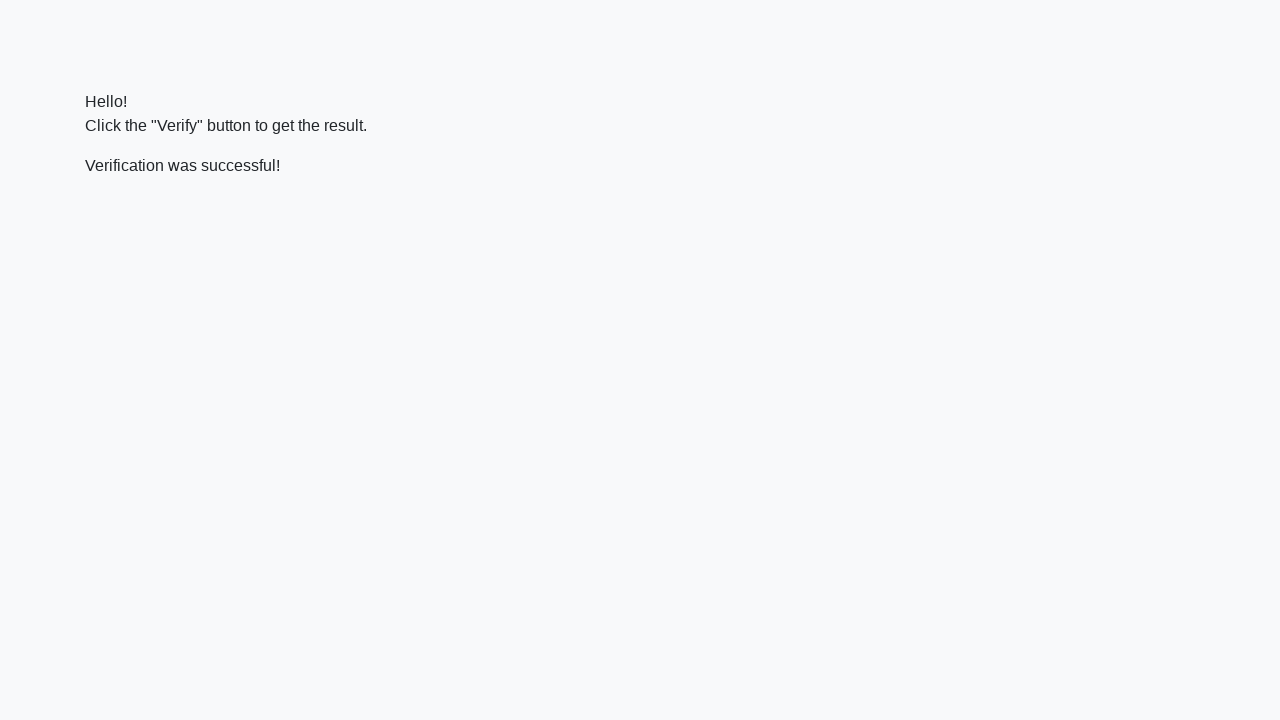

Verified that success message contains 'successful' text
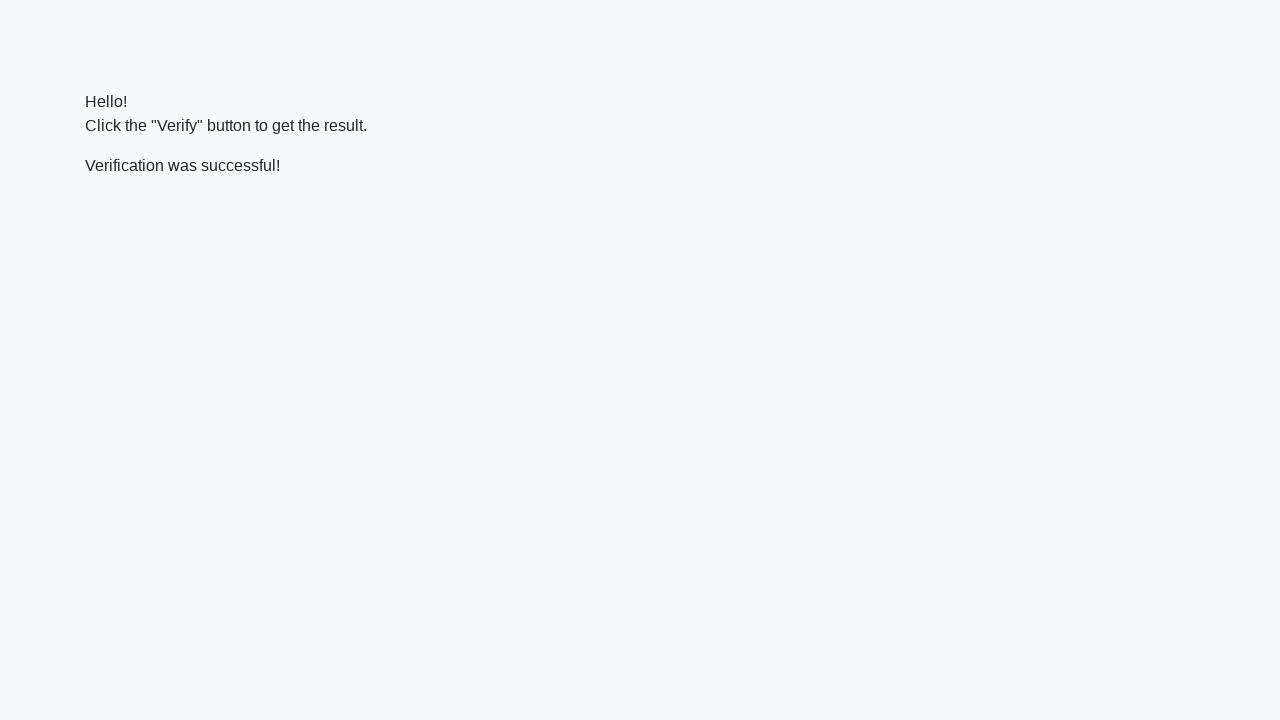

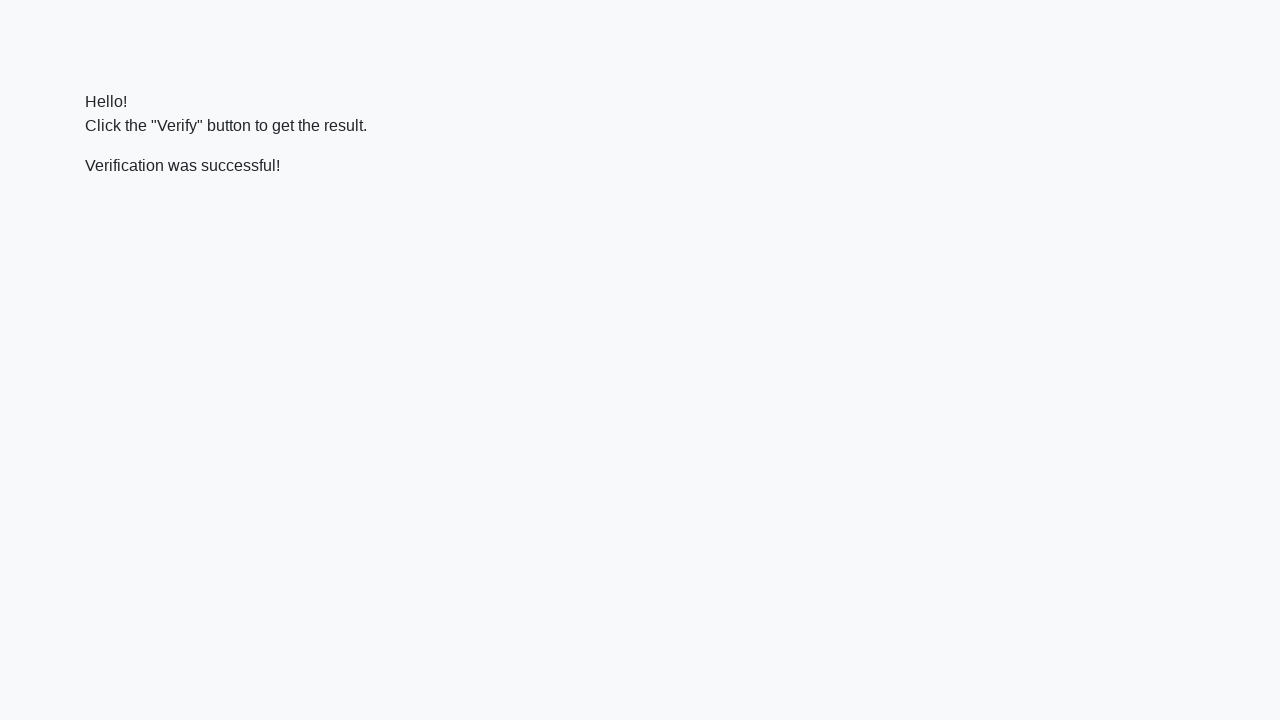